Locates the 'becoming a sponsor' link element on the WebdriverIO homepage

Starting URL: https://webdriver.io

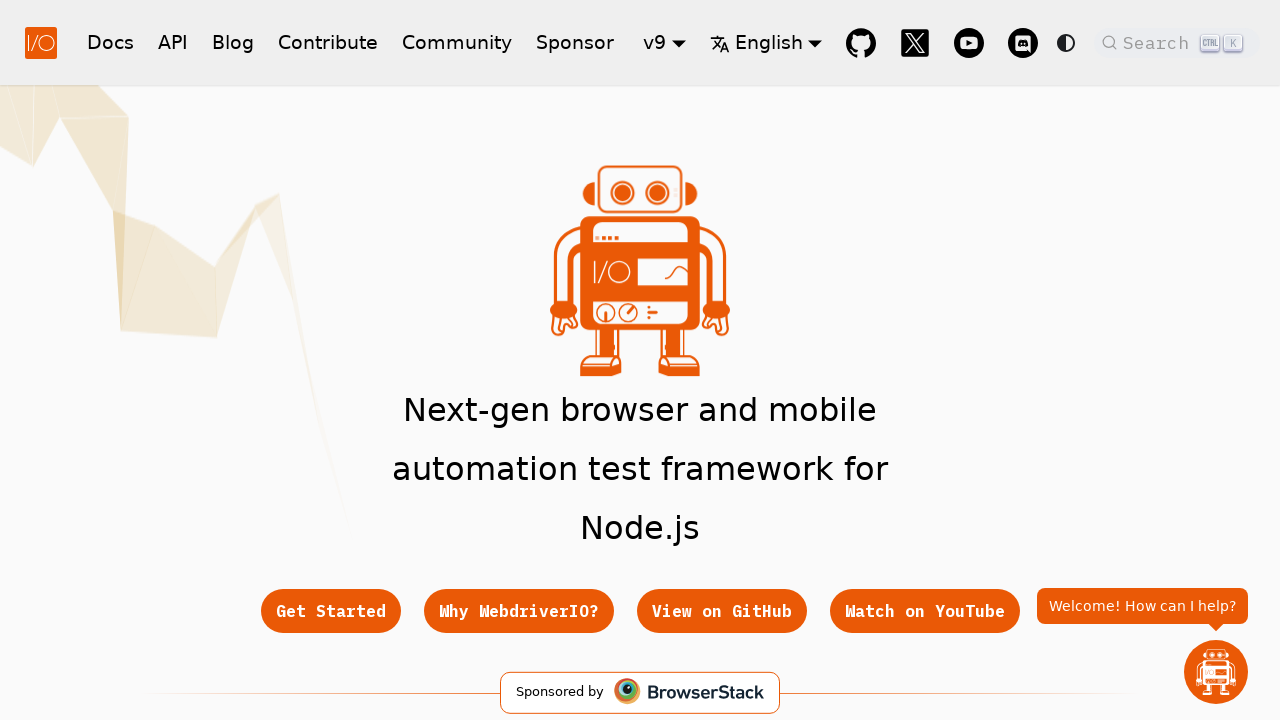

Located the sponsor link element
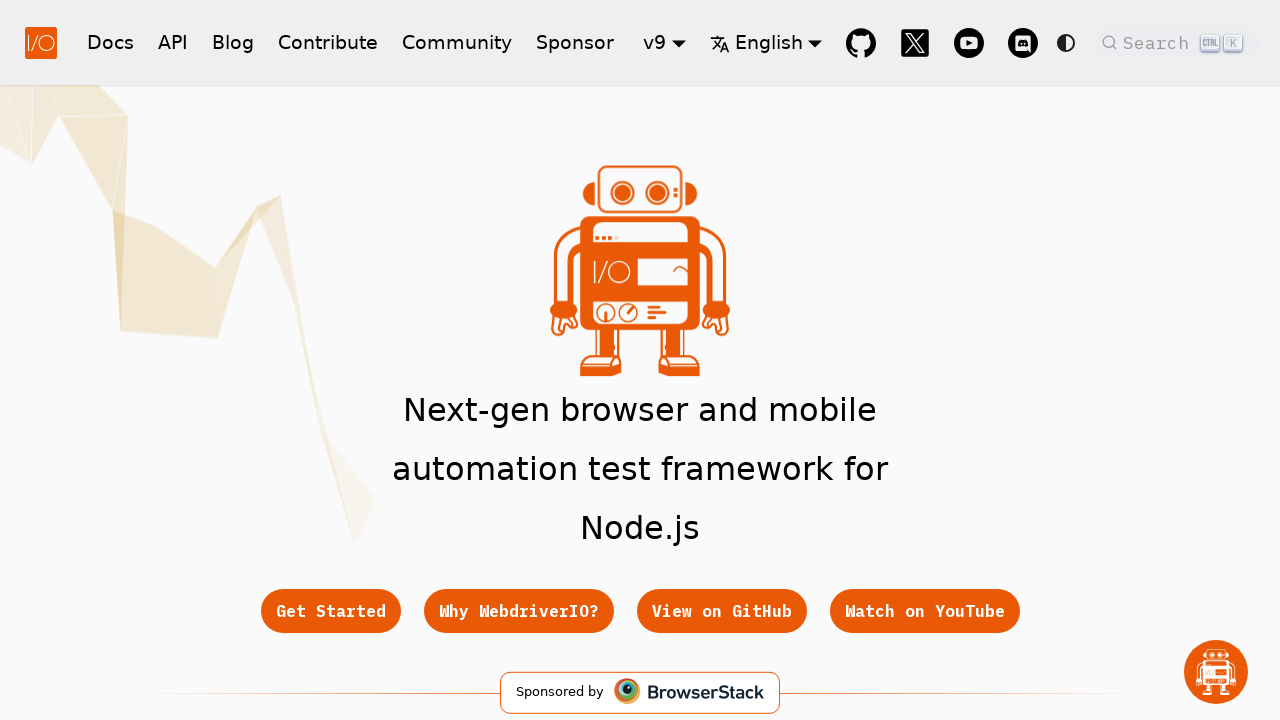

Sponsor link became visible
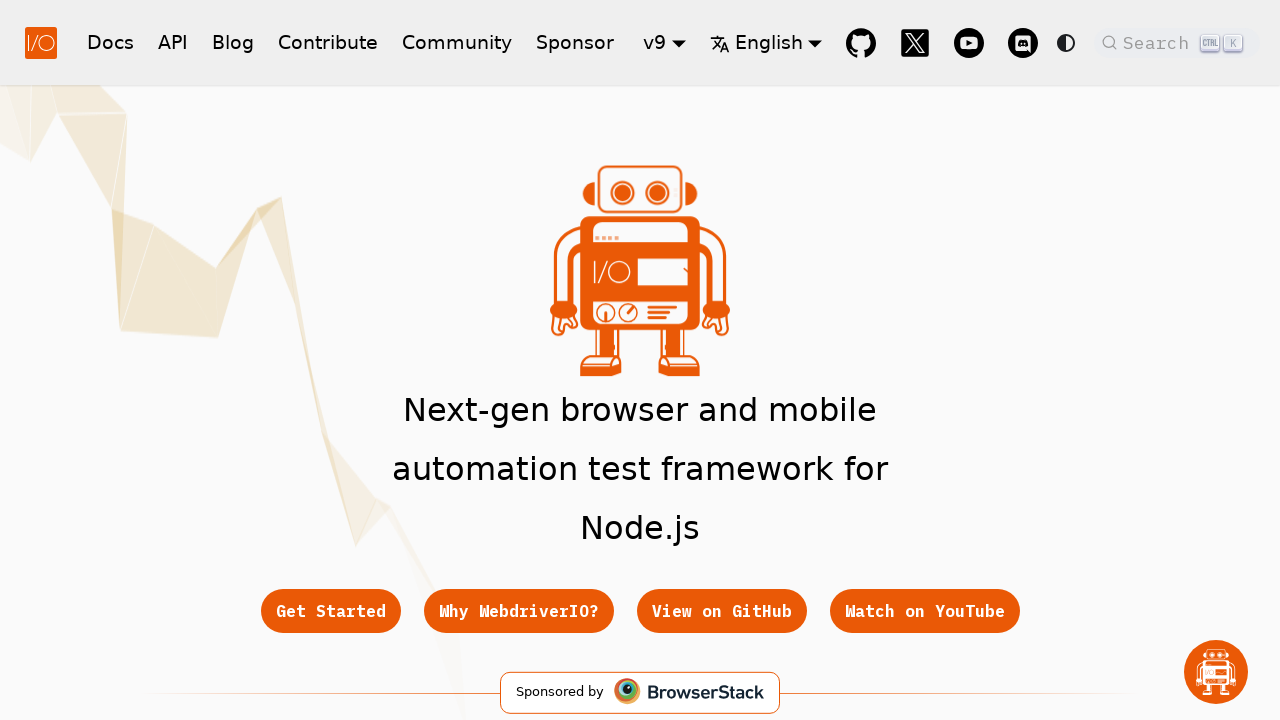

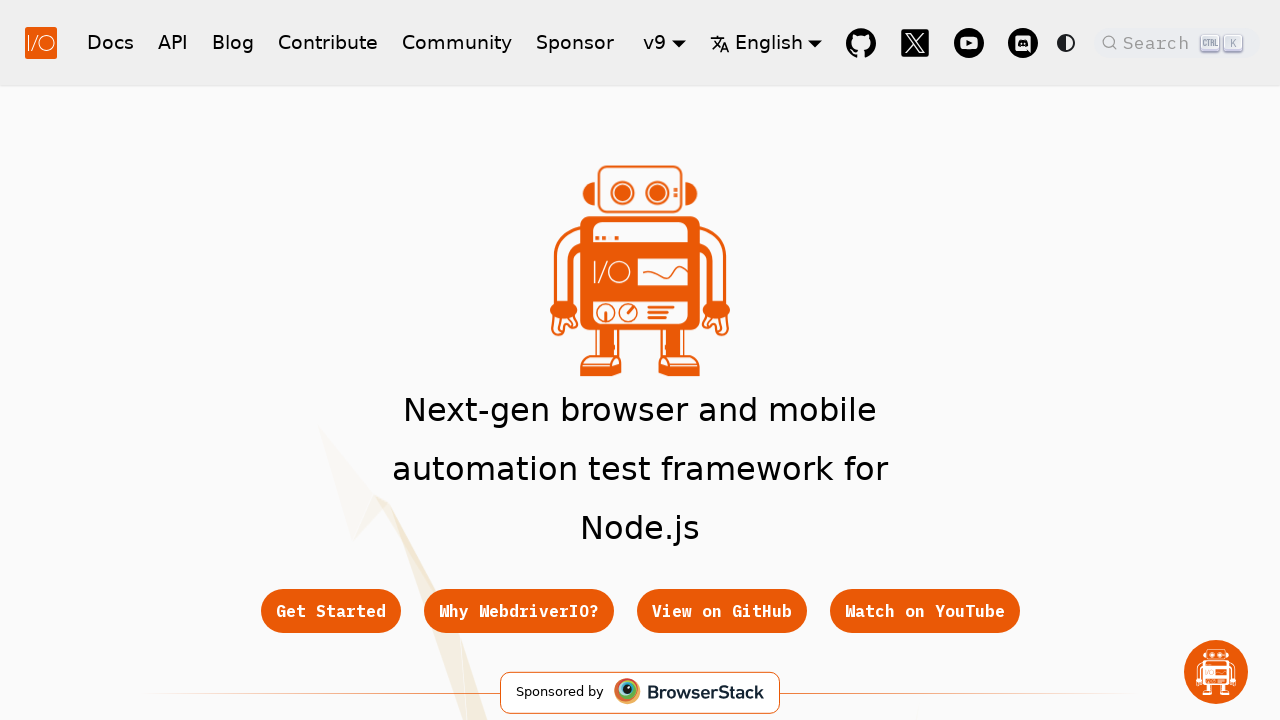